Tests opening a new window by clicking a button and interacting with the new window

Starting URL: https://demo.automationtesting.in/Windows.html

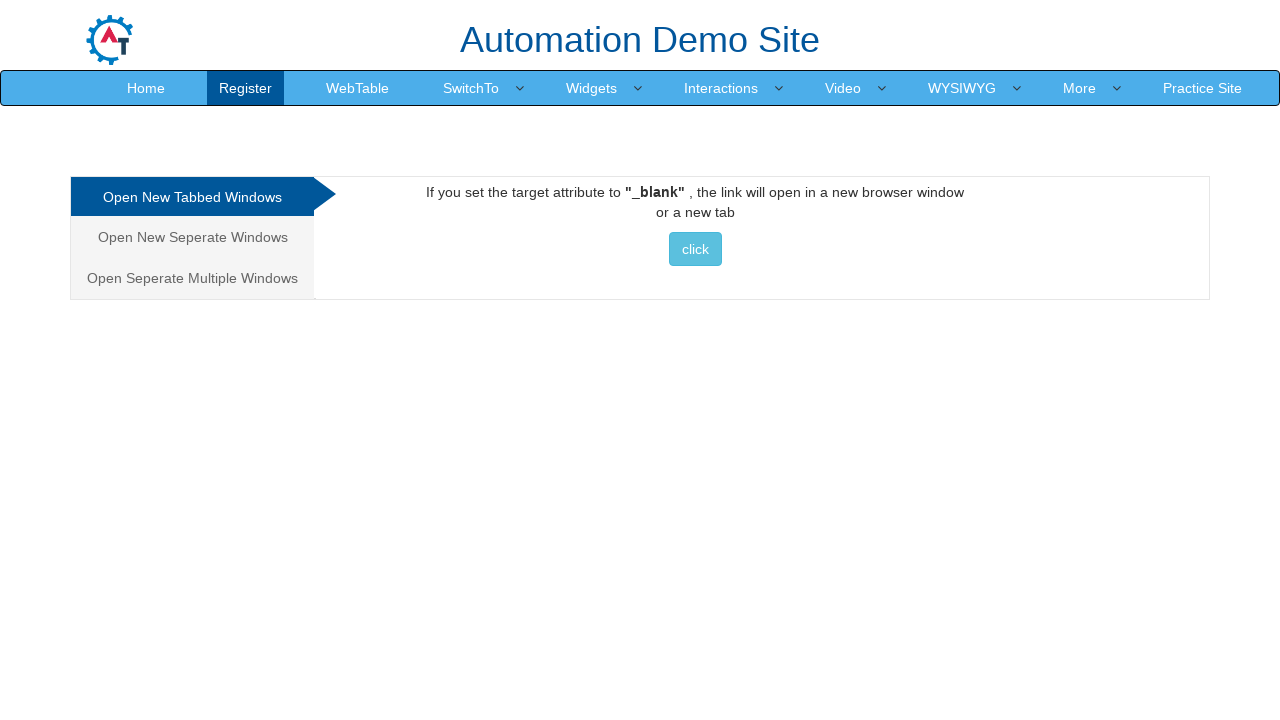

Clicked button to open new window at (695, 249) on xpath=//a//button[contains(text(),'click')]
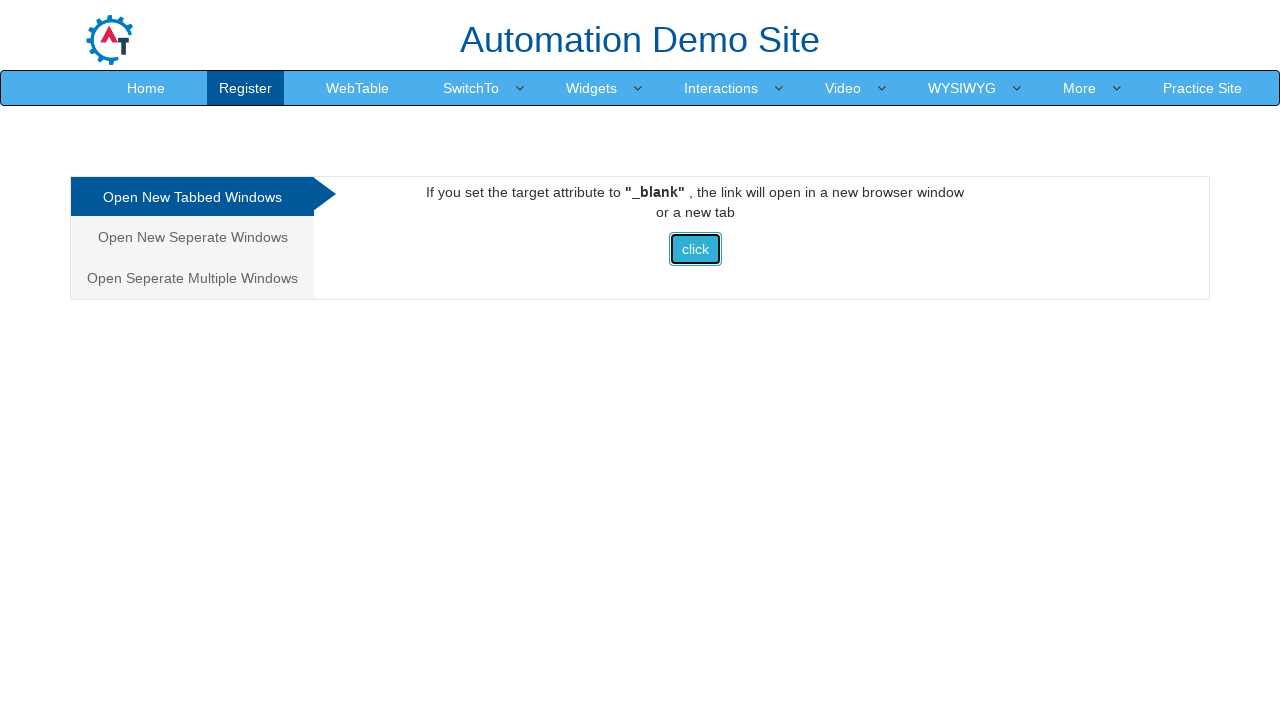

Clicked Downloads in new window at (552, 32) on xpath=//span[text()='Downloads']
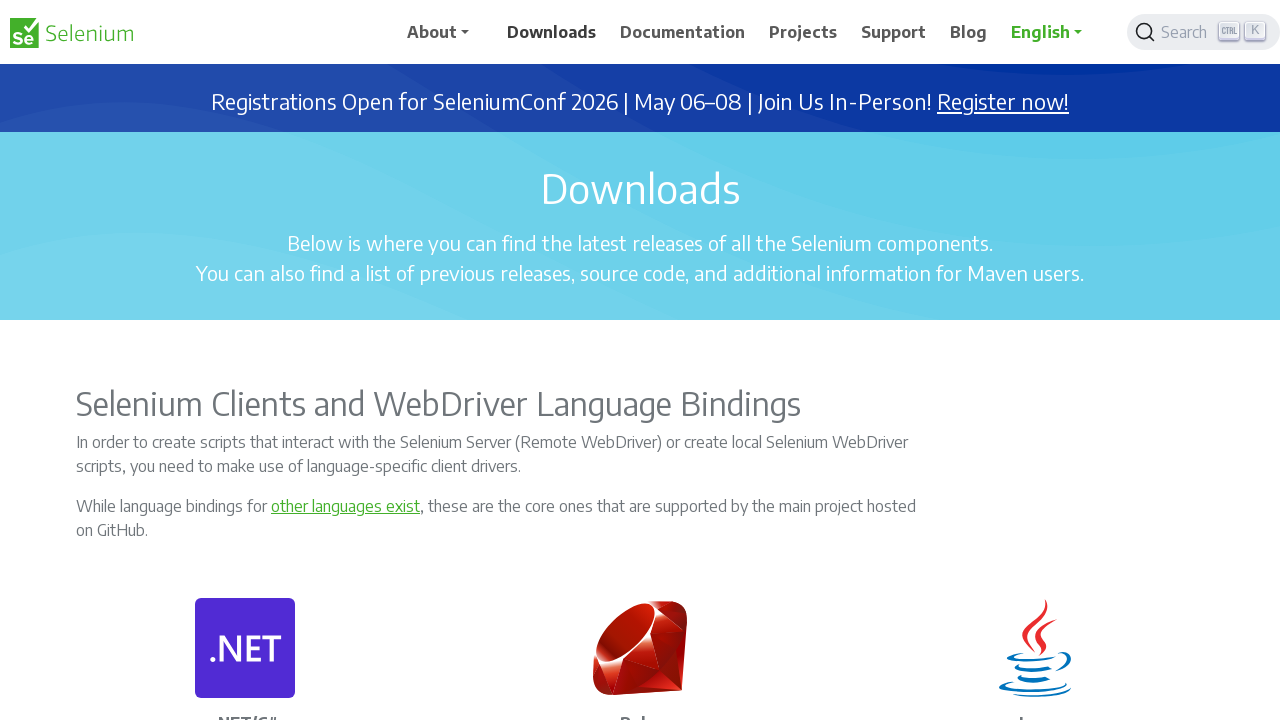

Closed new window
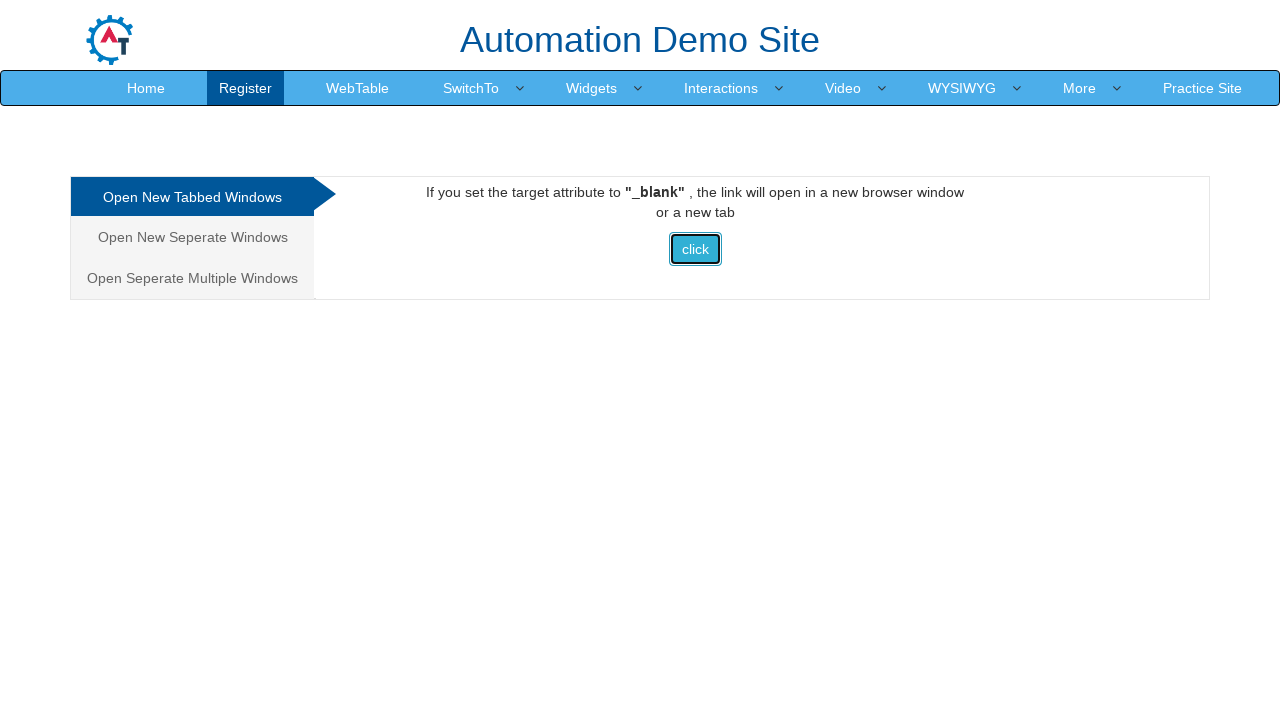

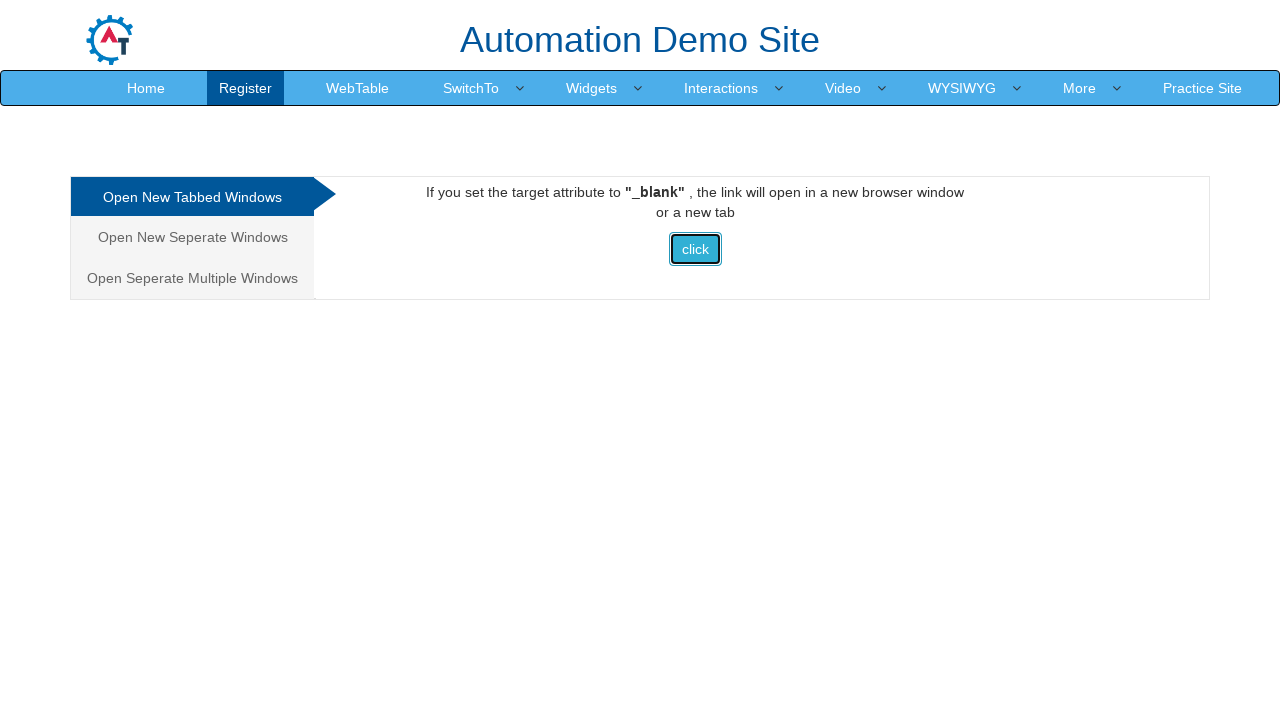